Tests the planet weight calculator by entering a weight value and verifying the approximately calculated weight on Mercury within a tolerance

Starting URL: https://testerstories.com/xyzzy/planets.html

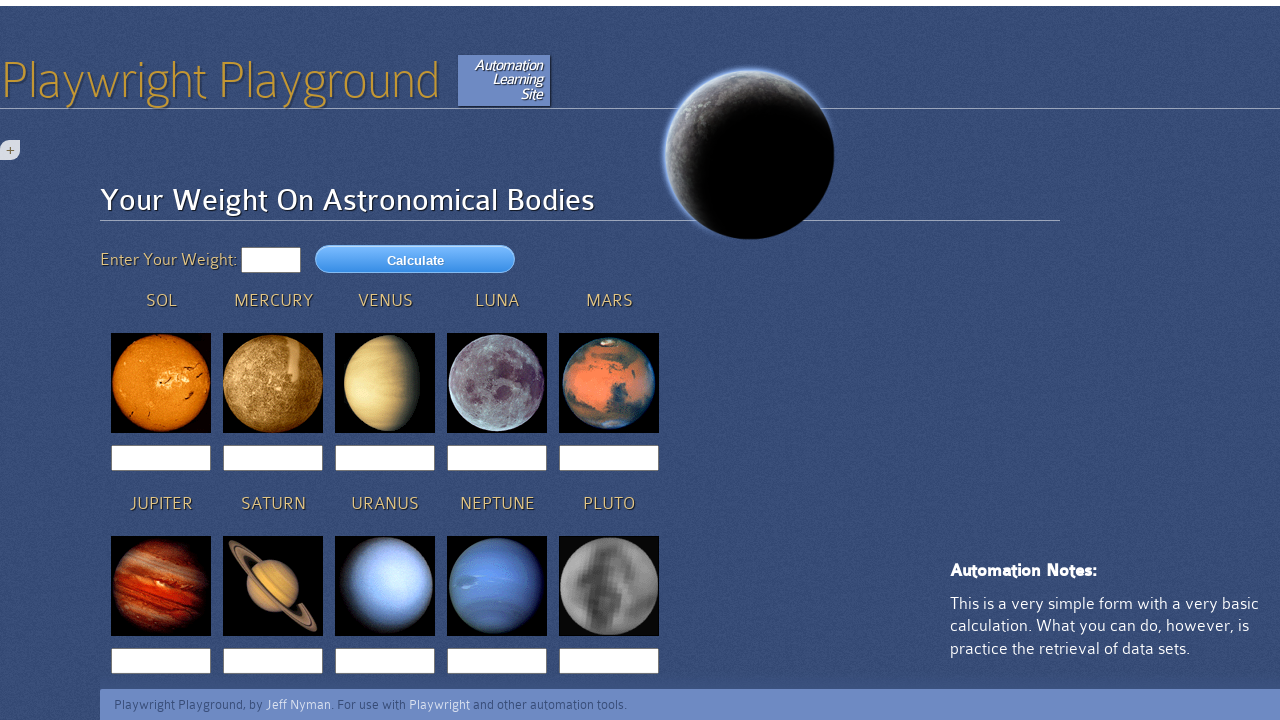

Filled weight input field with value '200' on #wt
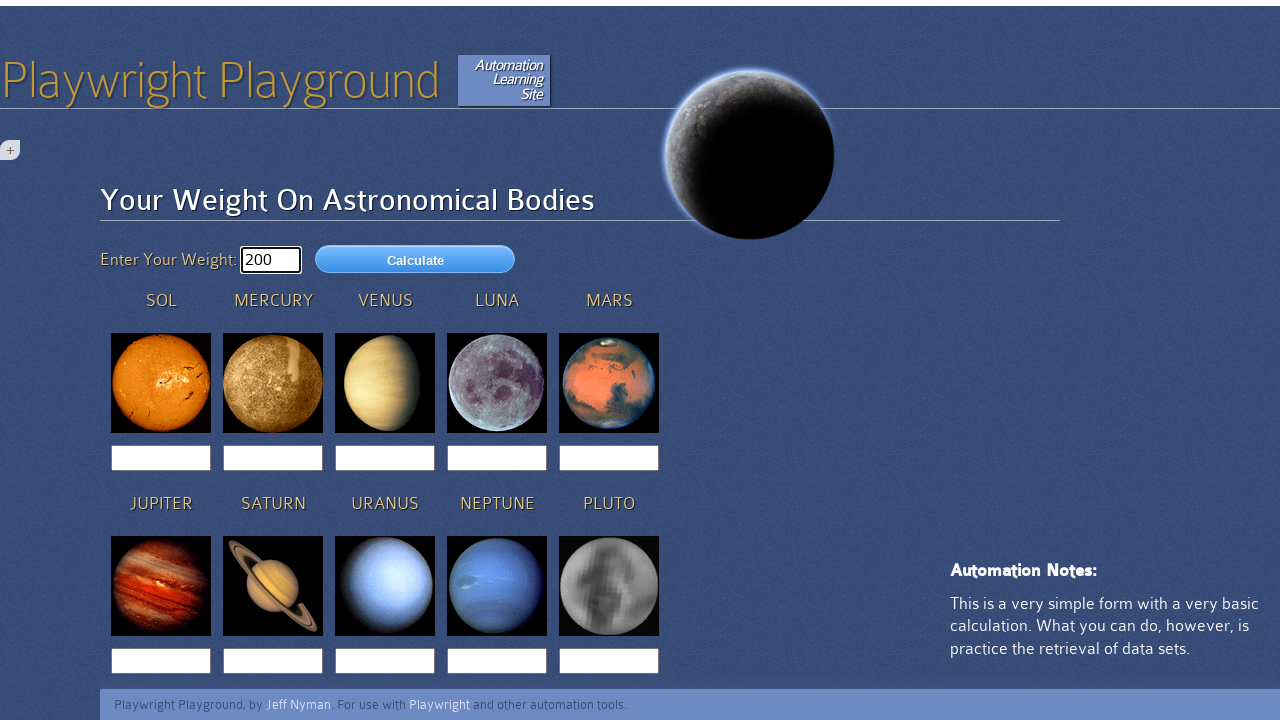

Clicked calculate button to compute planet weights at (415, 258) on #calculate
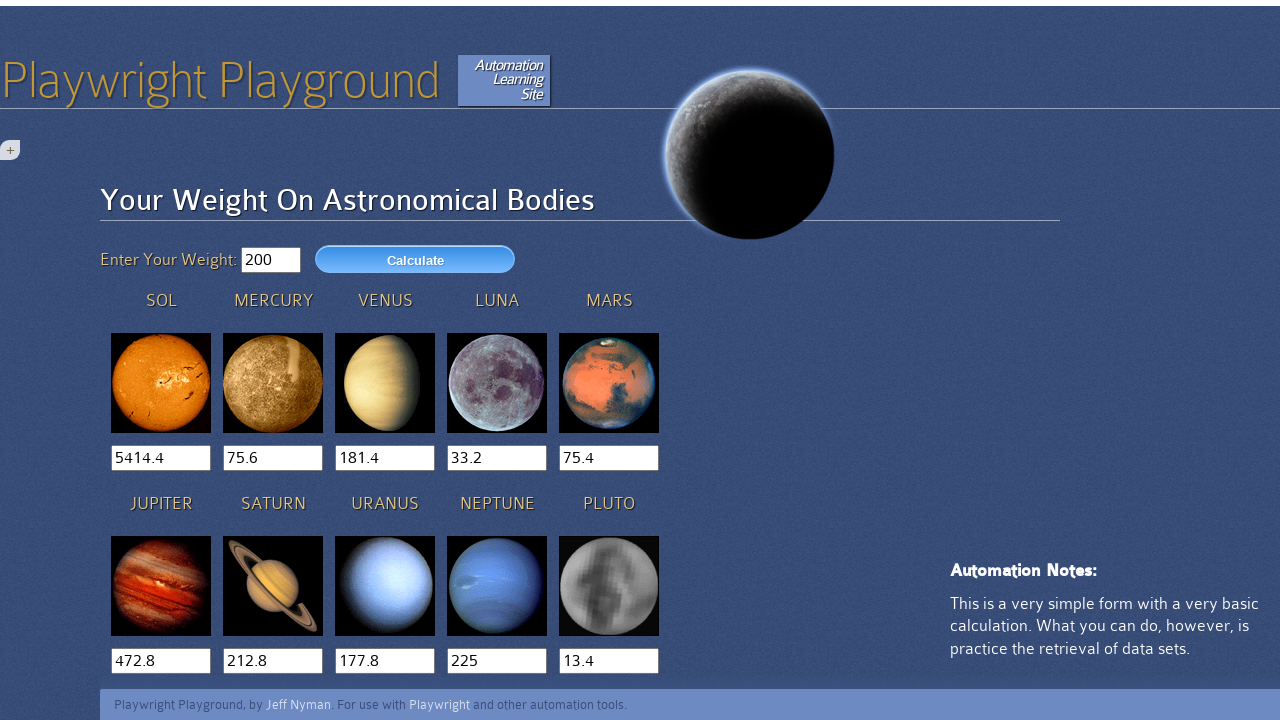

Mercury weight output field loaded
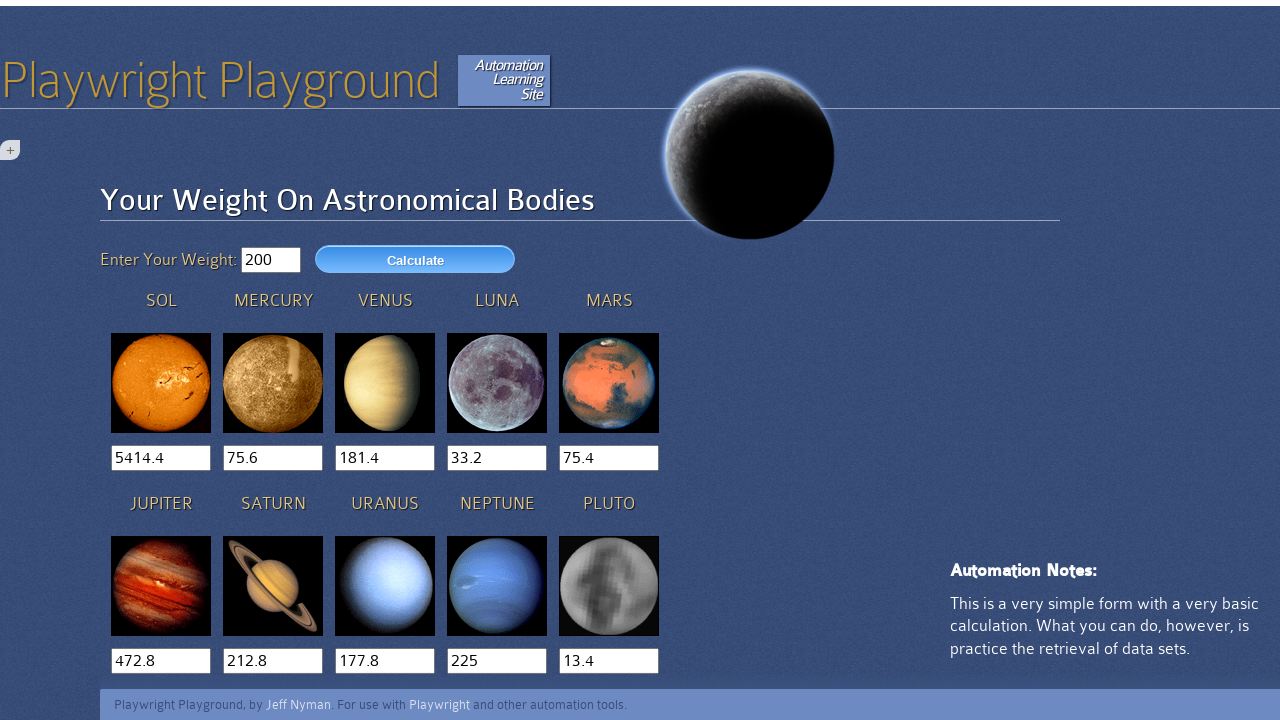

Retrieved Mercury weight value: 75.6
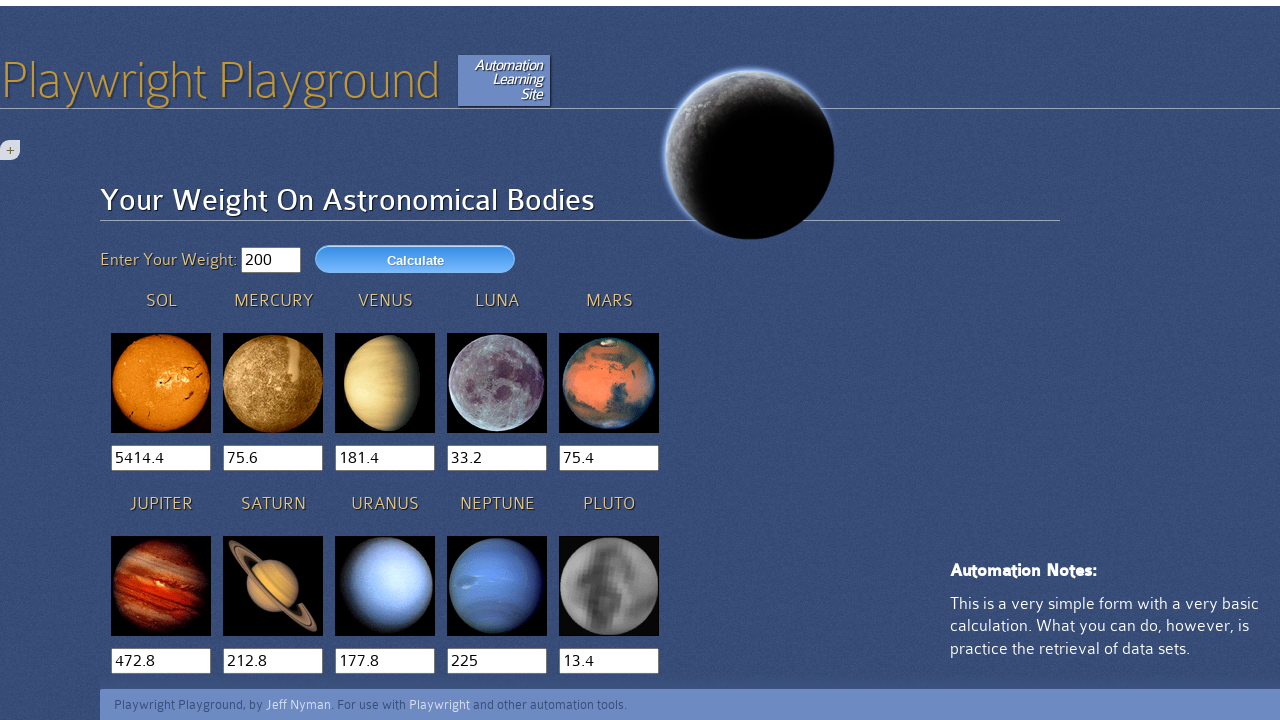

Verified Mercury weight 75.6 is approximately 76 (within tolerance 0.9)
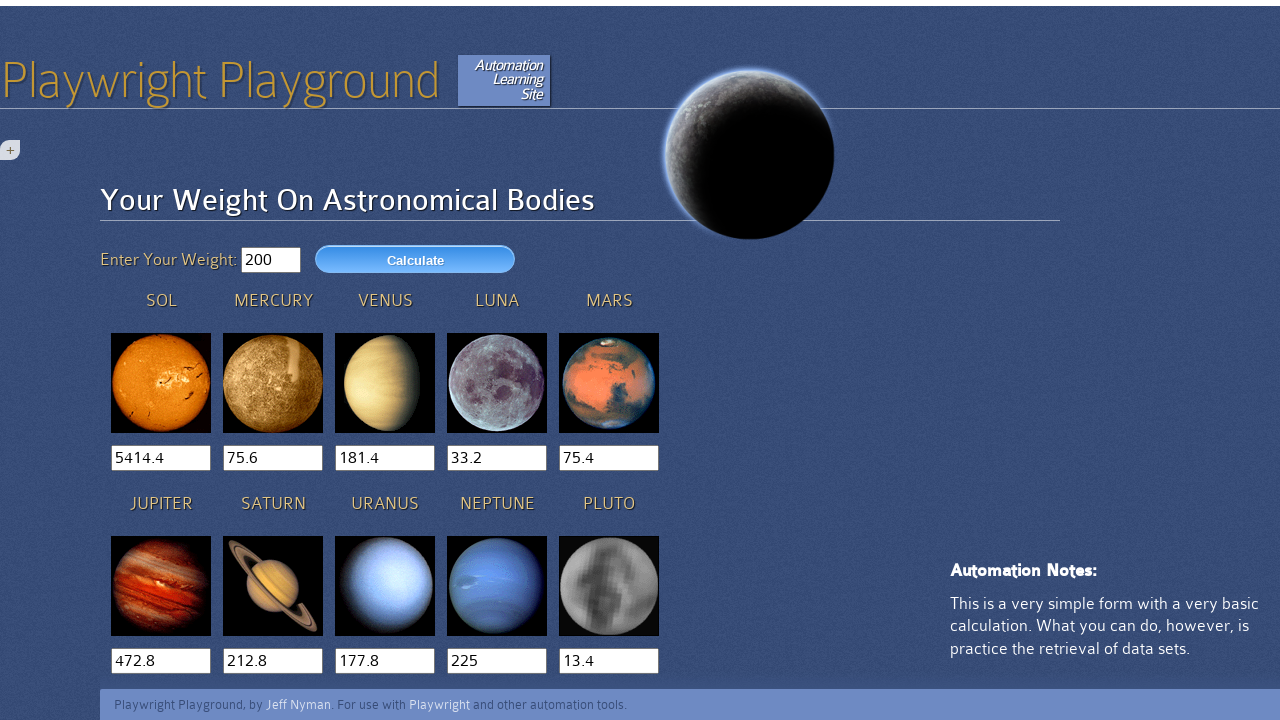

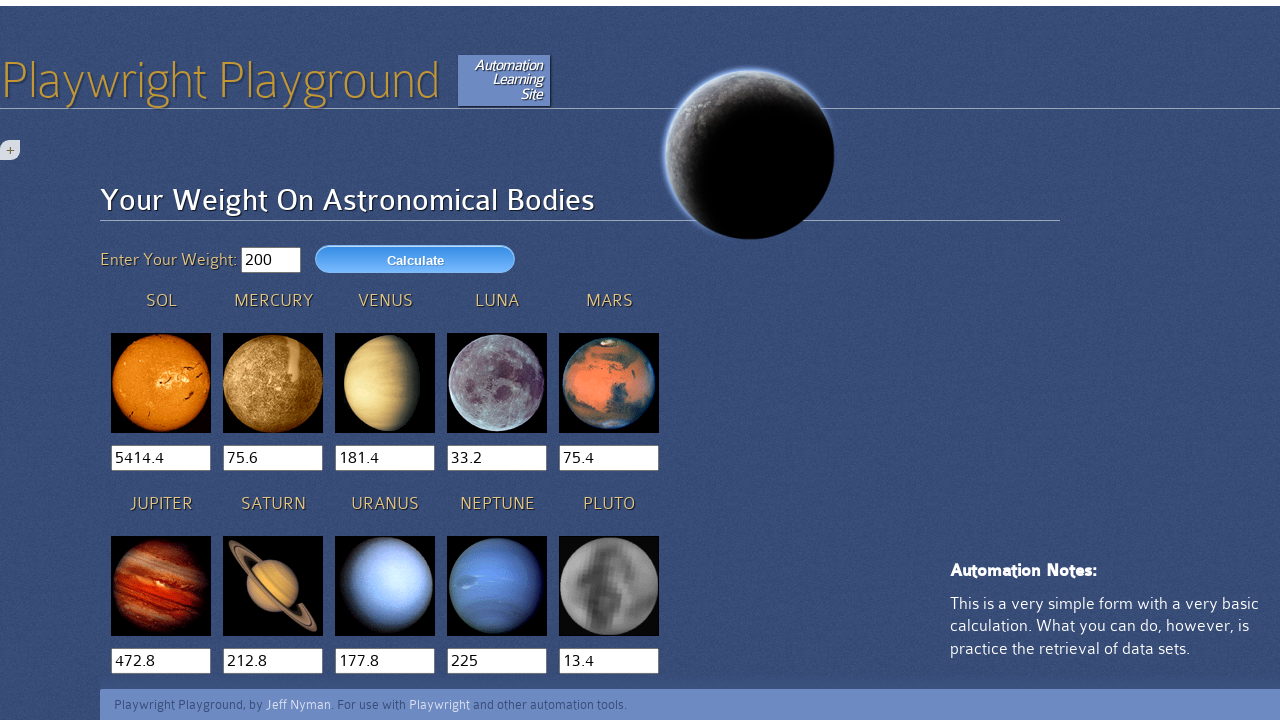